Navigates to NSE India's NIFTY 50 live equity market page and waits for the stock table to load, then verifies table rows are present.

Starting URL: https://www.nseindia.com/market-data/live-equity-market?symbol=NIFTY%2050

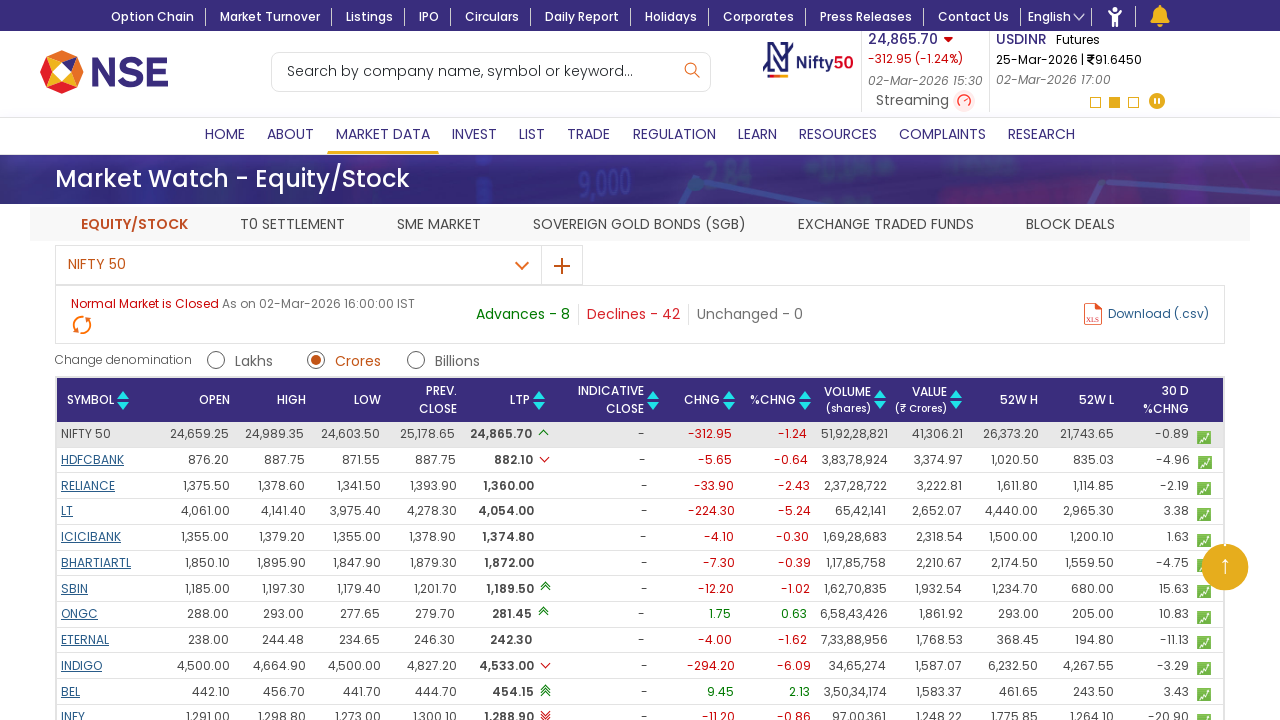

Page loaded with domcontentloaded state
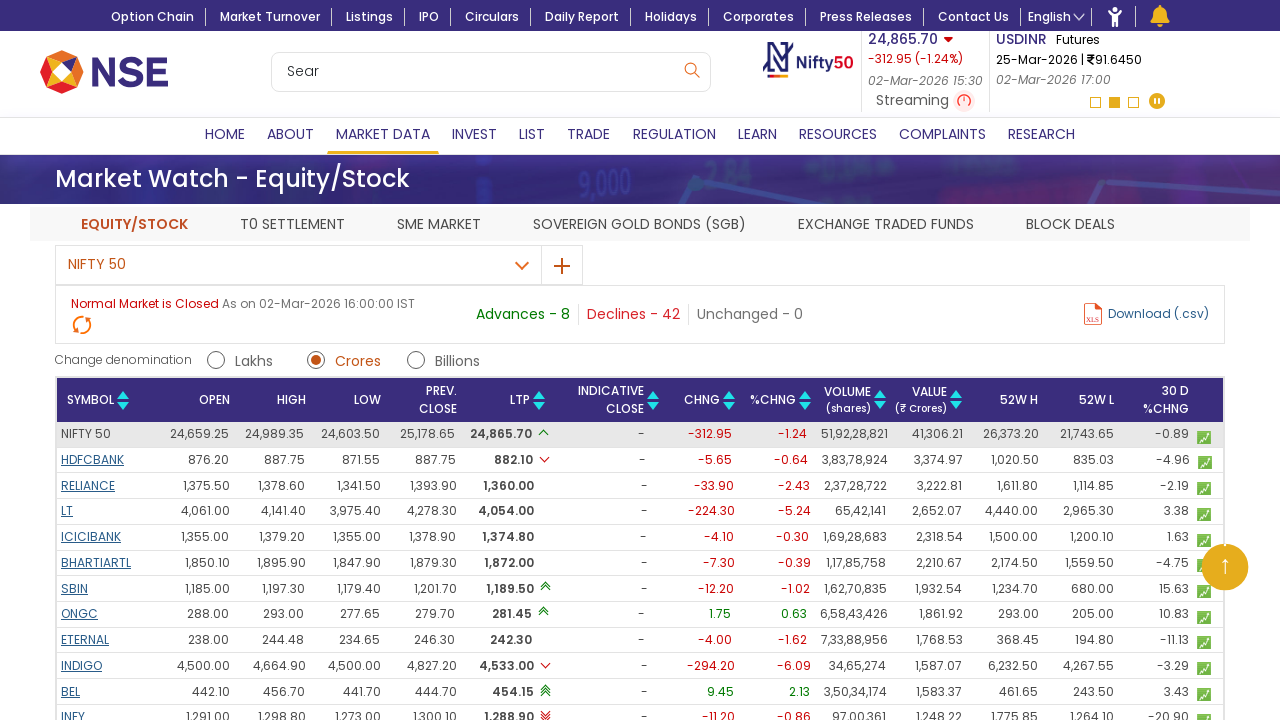

Equity stock table (#equityStockTable) is present in DOM
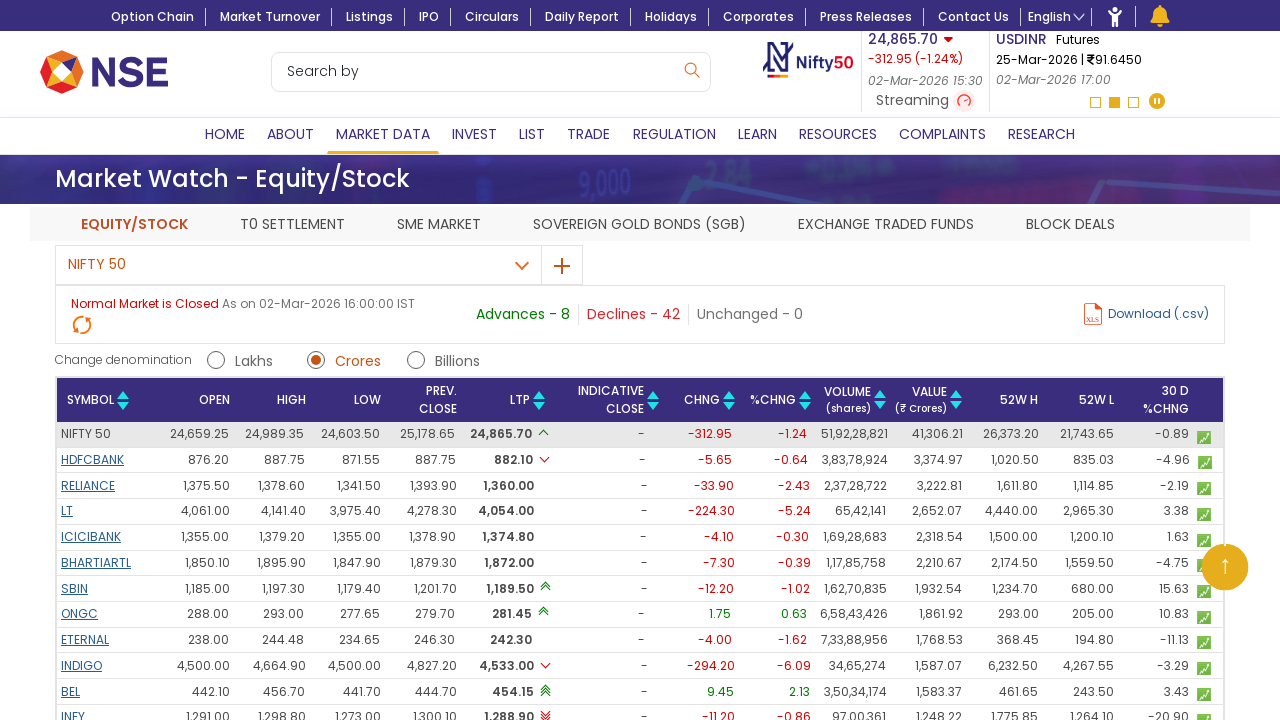

Located table rows in equity stock table
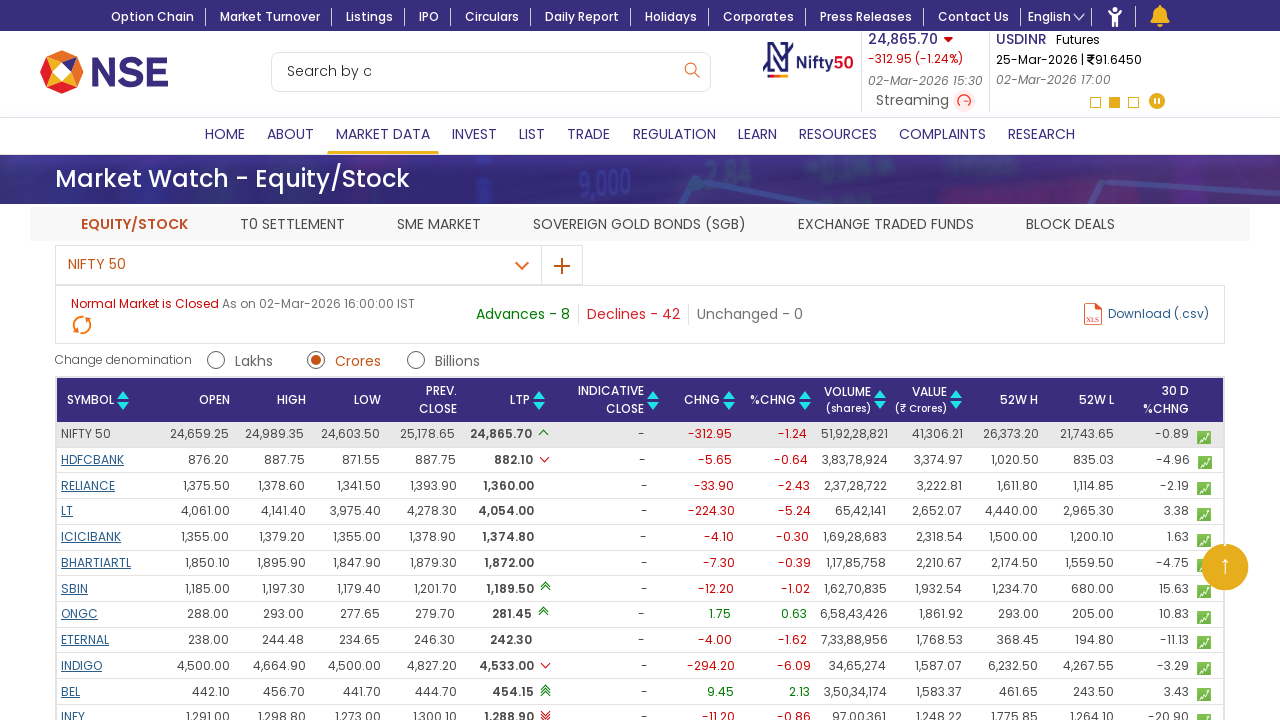

First table row is visible and ready
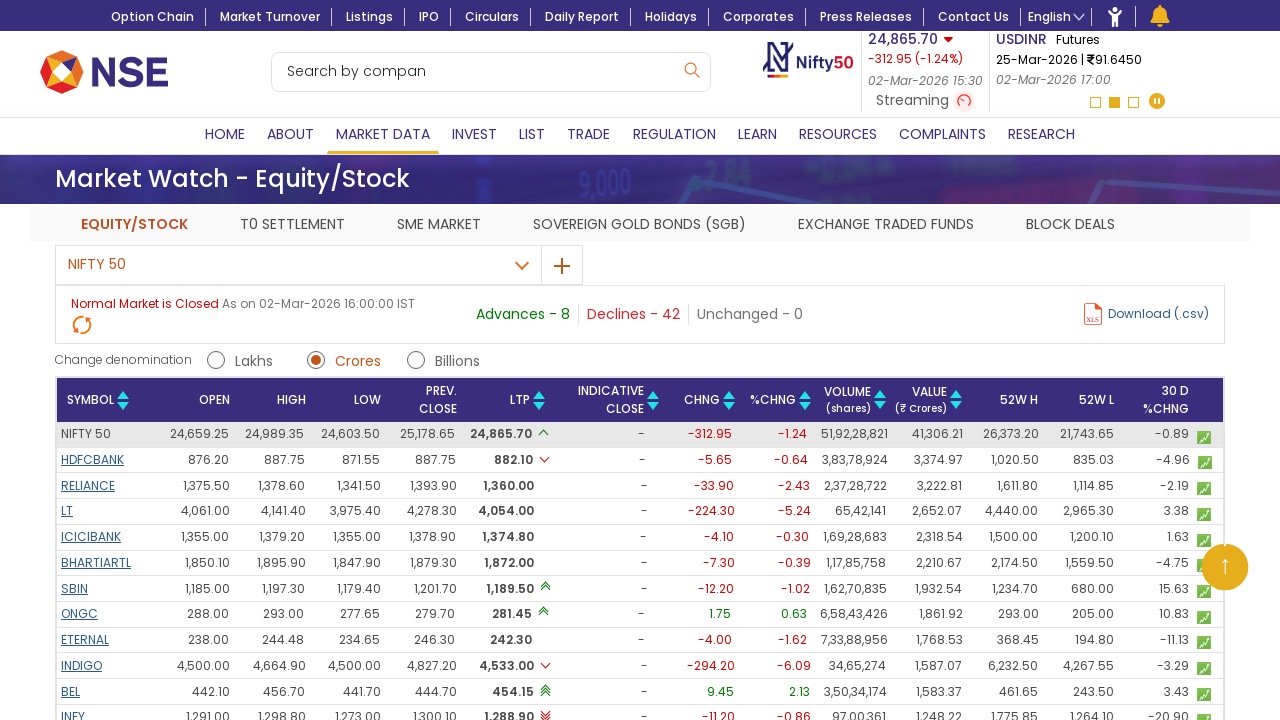

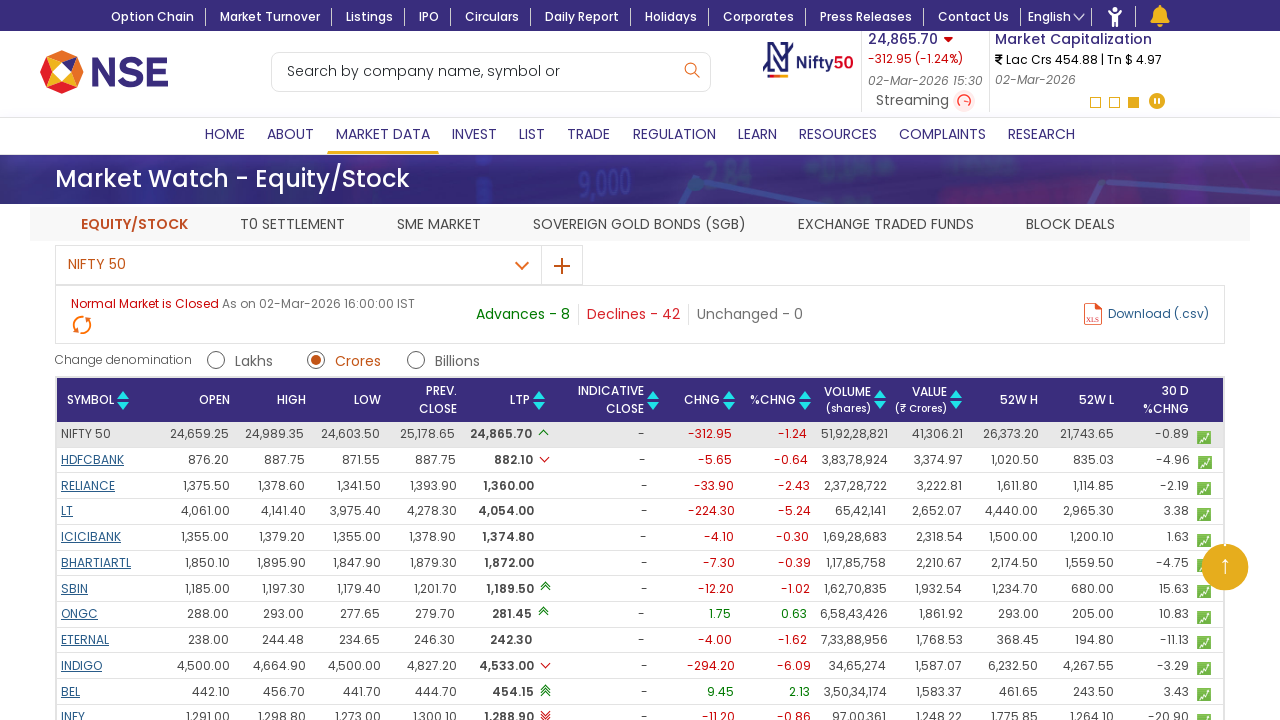